Tests file download functionality by clicking on a ZIP file link and verifying the download

Starting URL: http://omayo.blogspot.com/p/page7.html

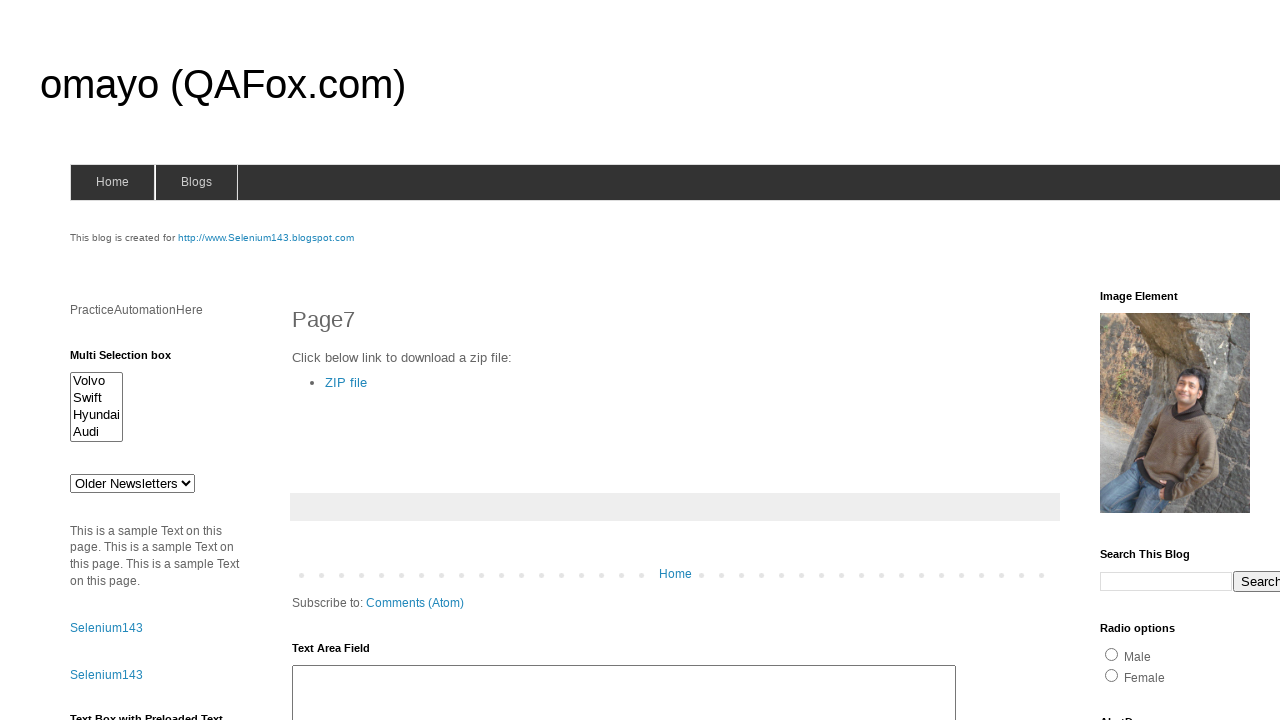

Clicked on ZIP file download link at (346, 382) on xpath=//a[text()='ZIP file']
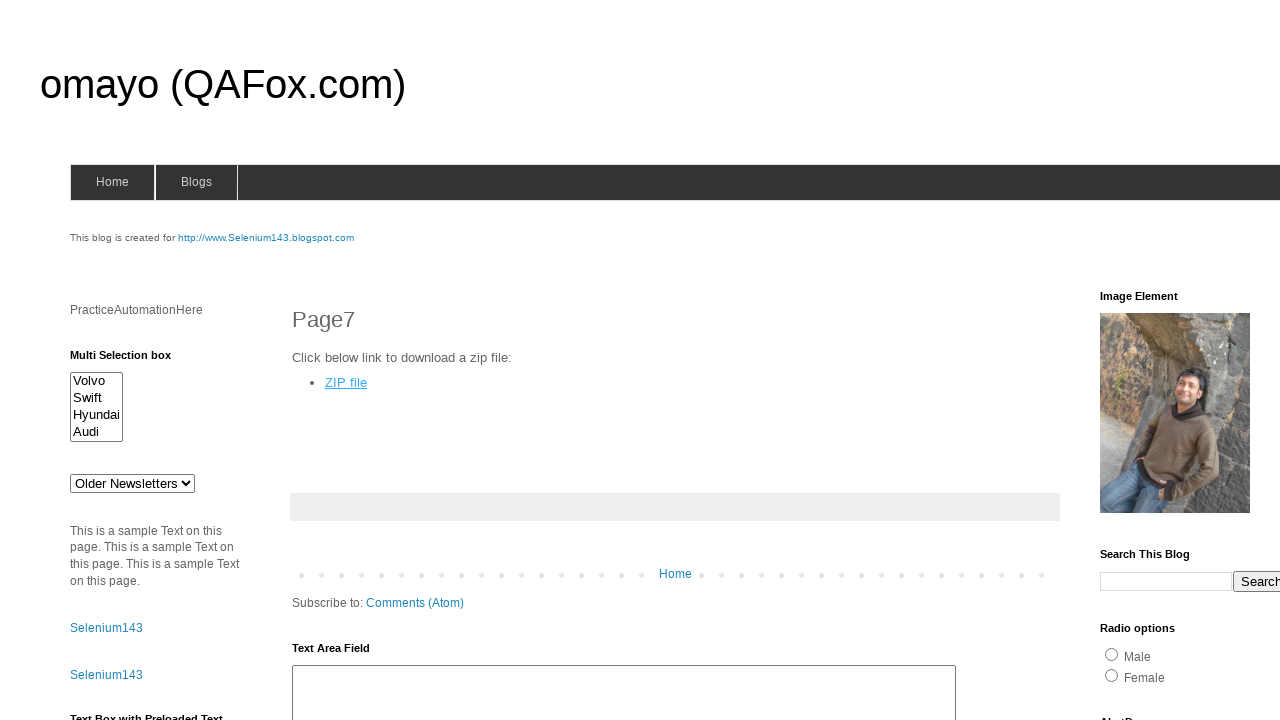

Clicked ZIP file link and waited for download to complete at (346, 382) on xpath=//a[text()='ZIP file']
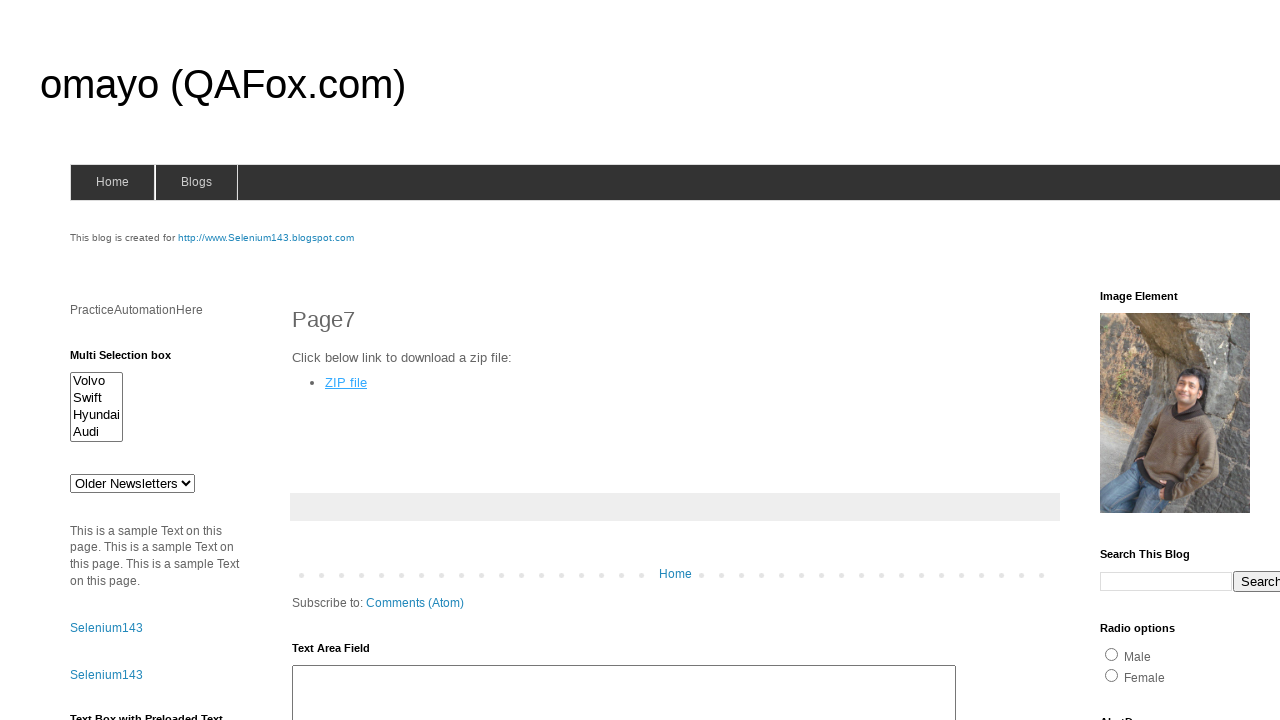

Verified that ZIP file download completed successfully
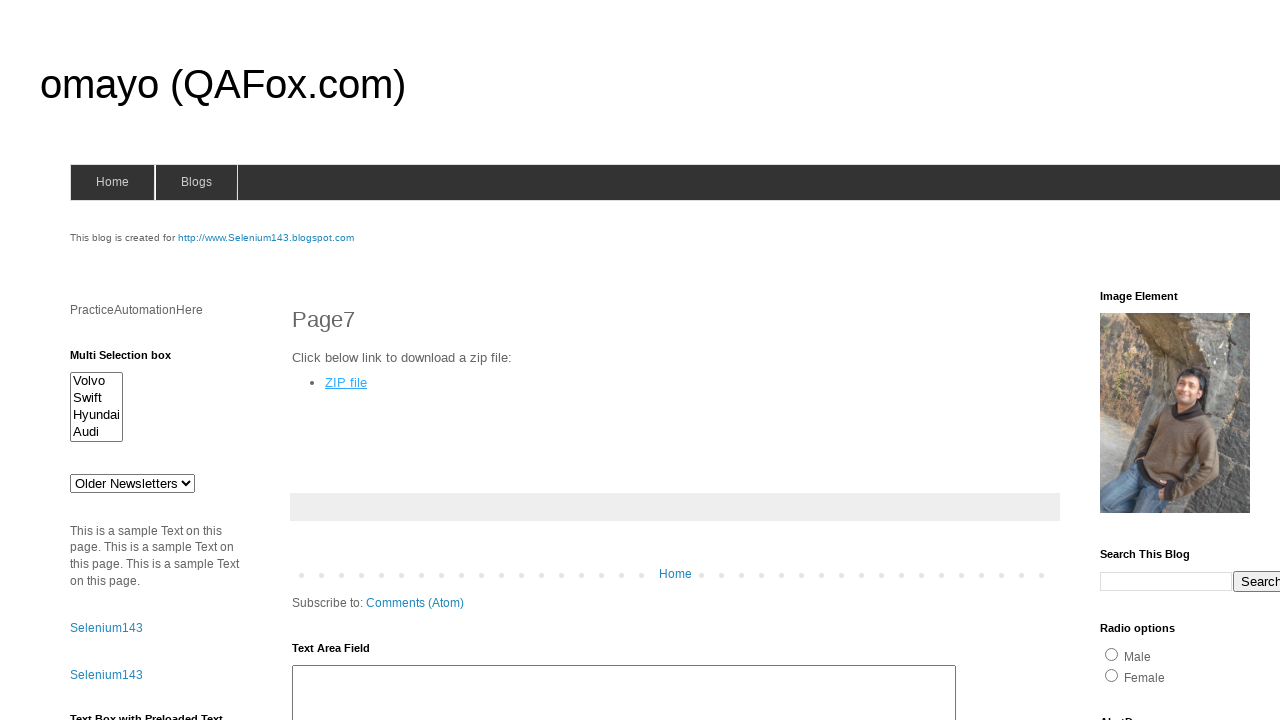

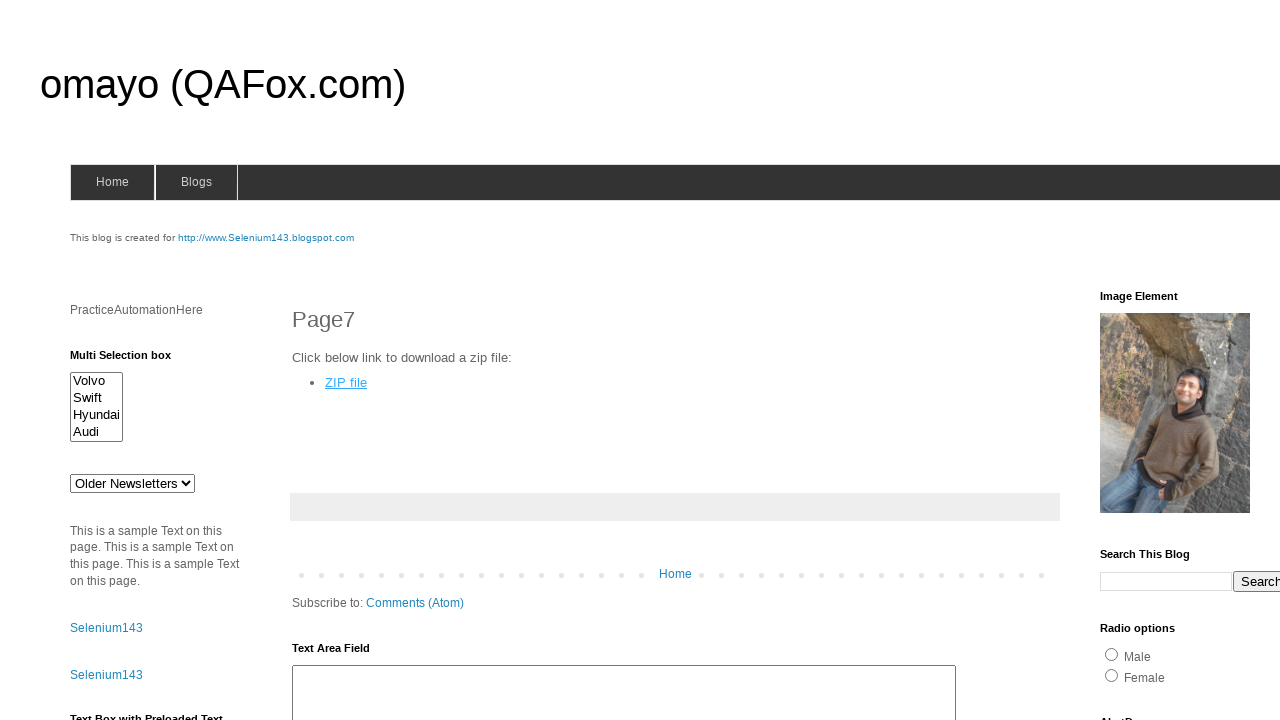